Tests checkbox element by clicking to check it and verifying its state

Starting URL: http://htmlpreview.github.io/?https://raw.githubusercontent.com/SeleniumHQ/selenium/master/common/src/web/formPage.html

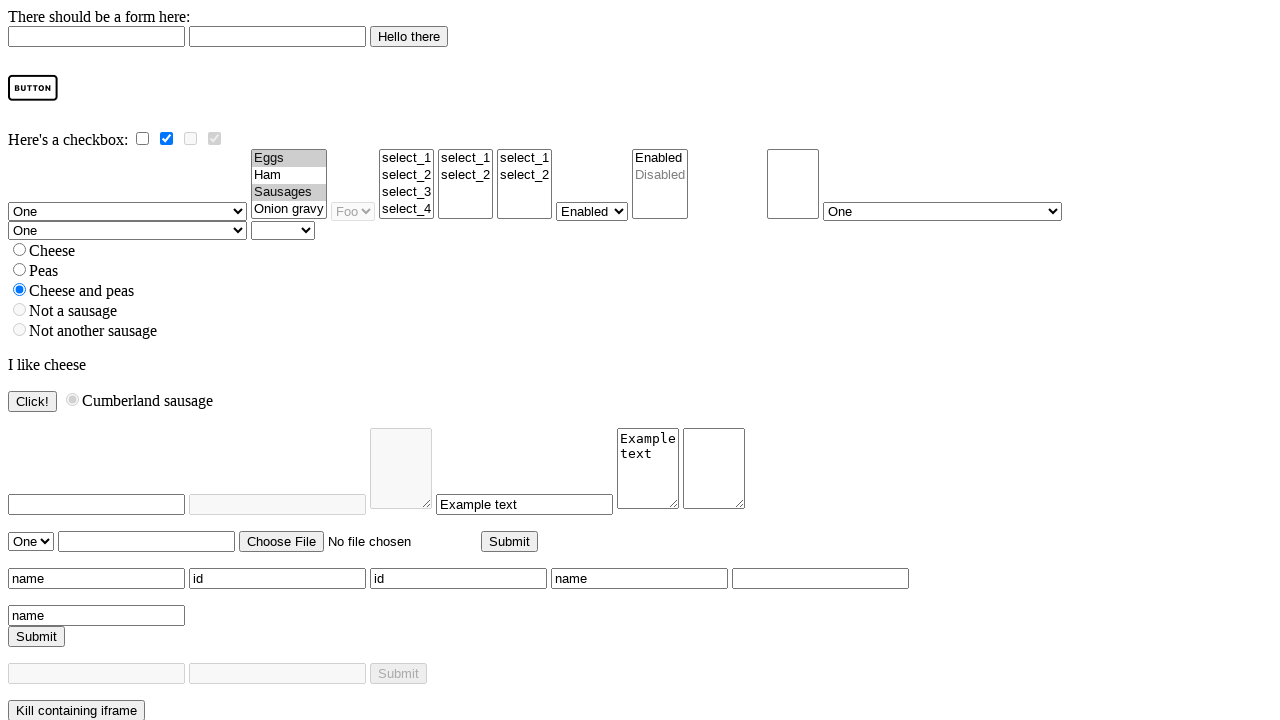

Page loaded with title 'We Leave From Here'
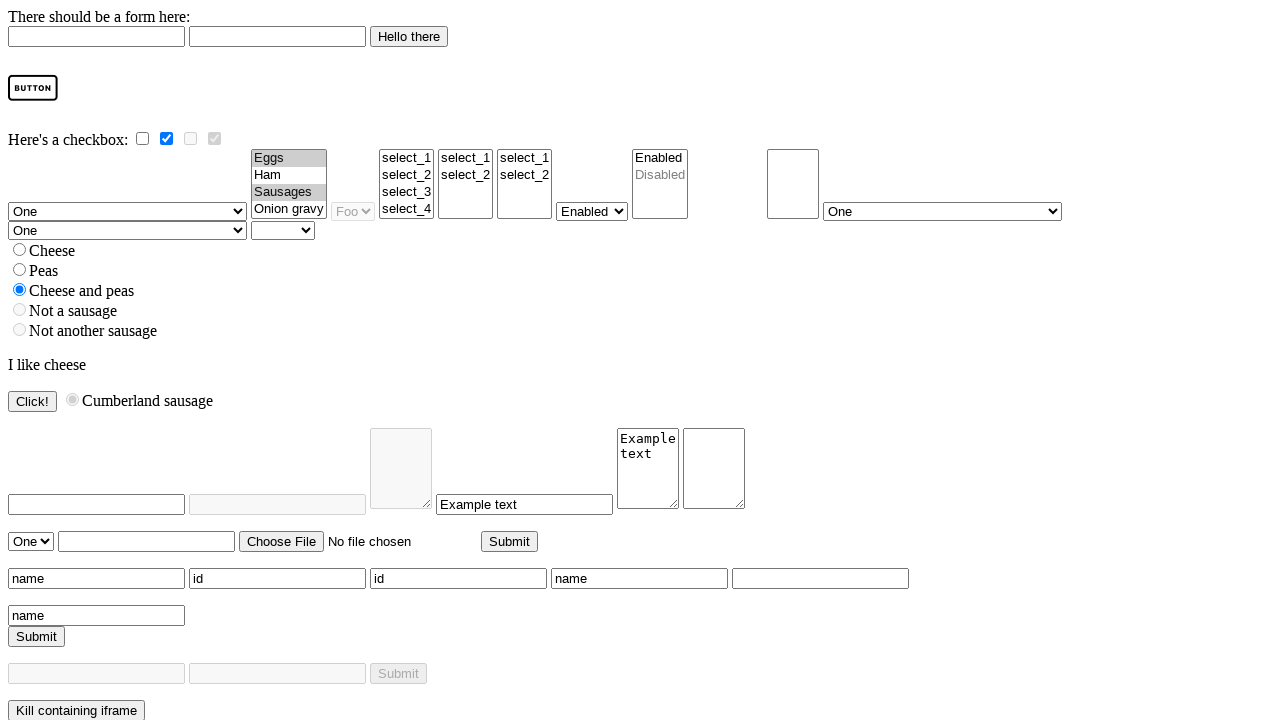

Located checkbox element with name 'checky'
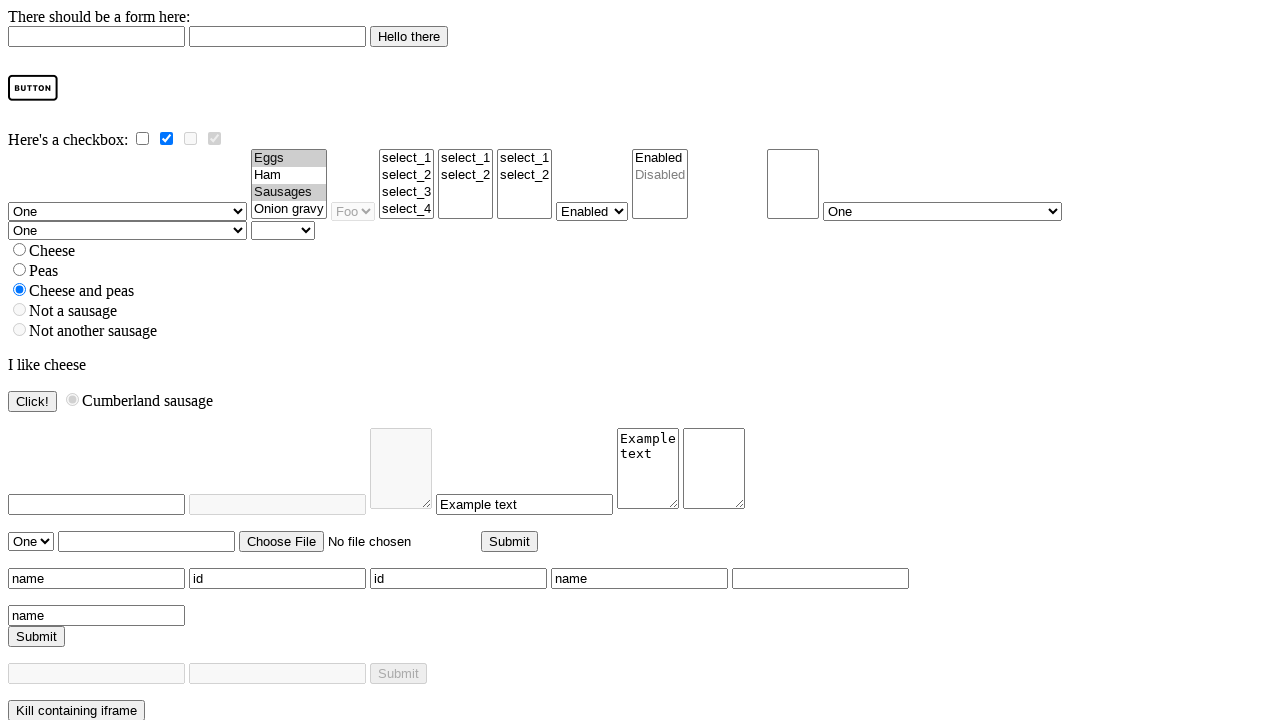

Checkbox became visible on the page
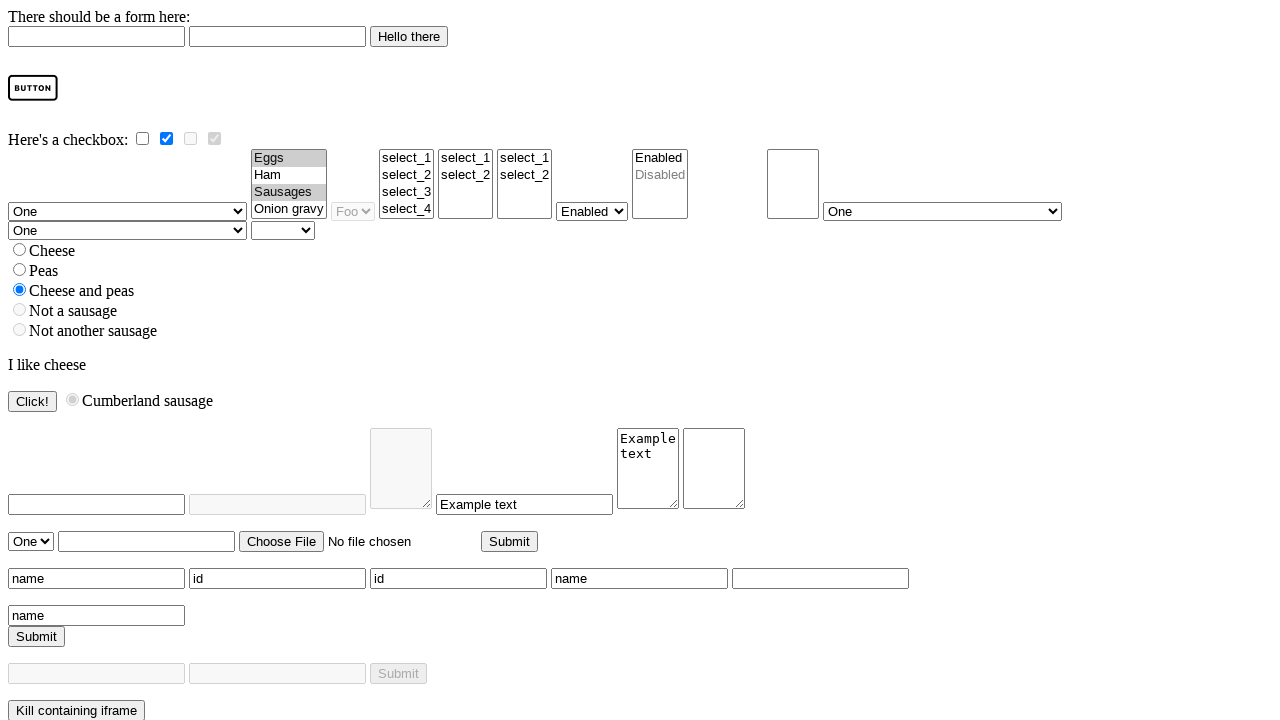

Clicked checkbox to check it at (142, 138) on input[name='checky']
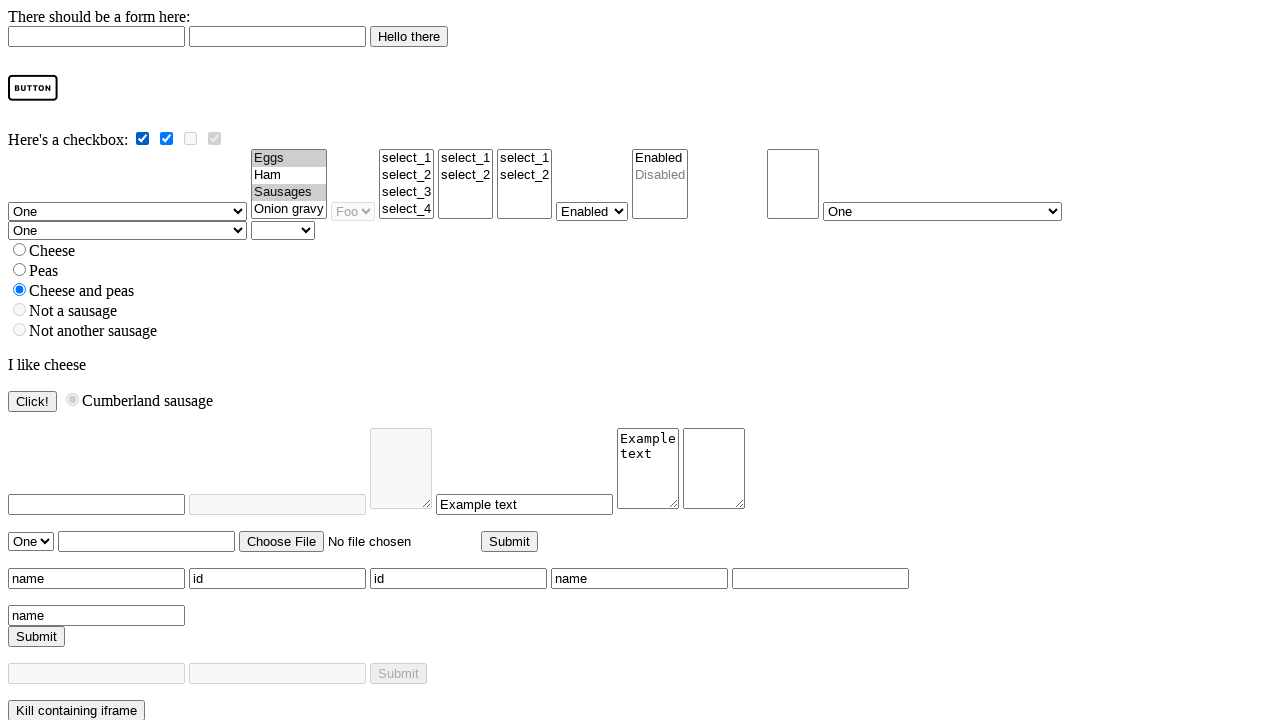

Scrolled checkbox into view if needed
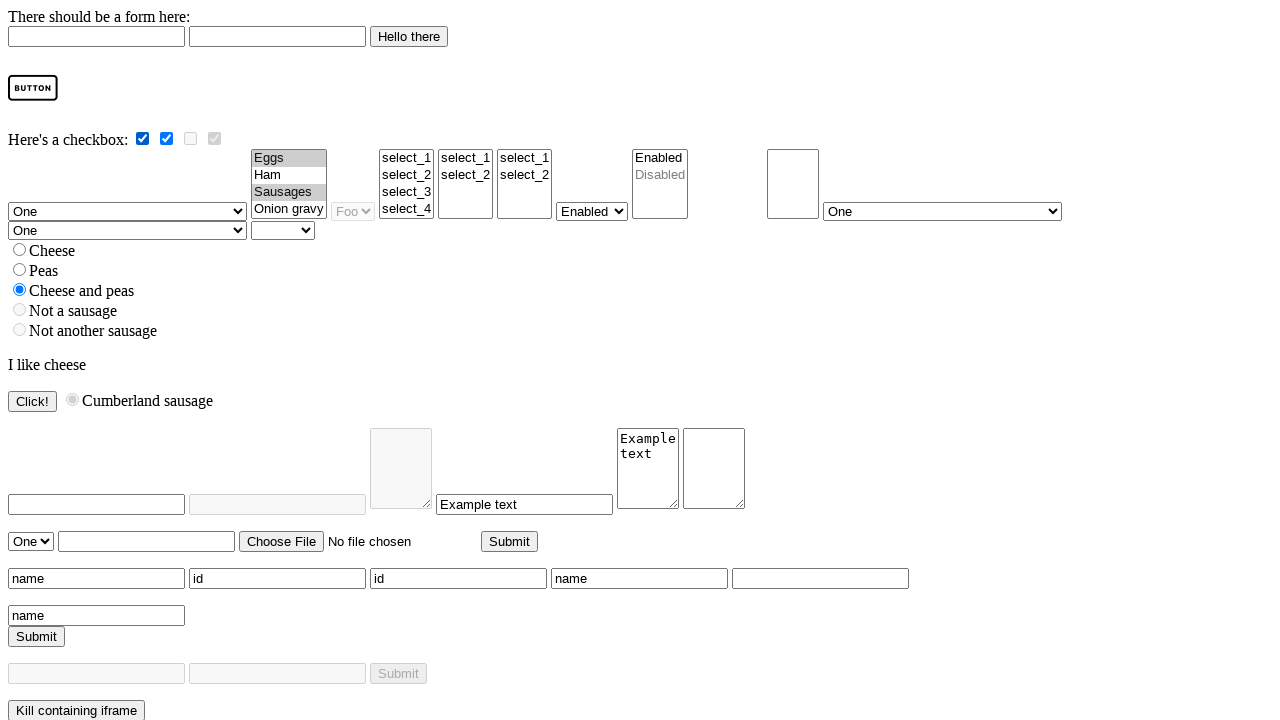

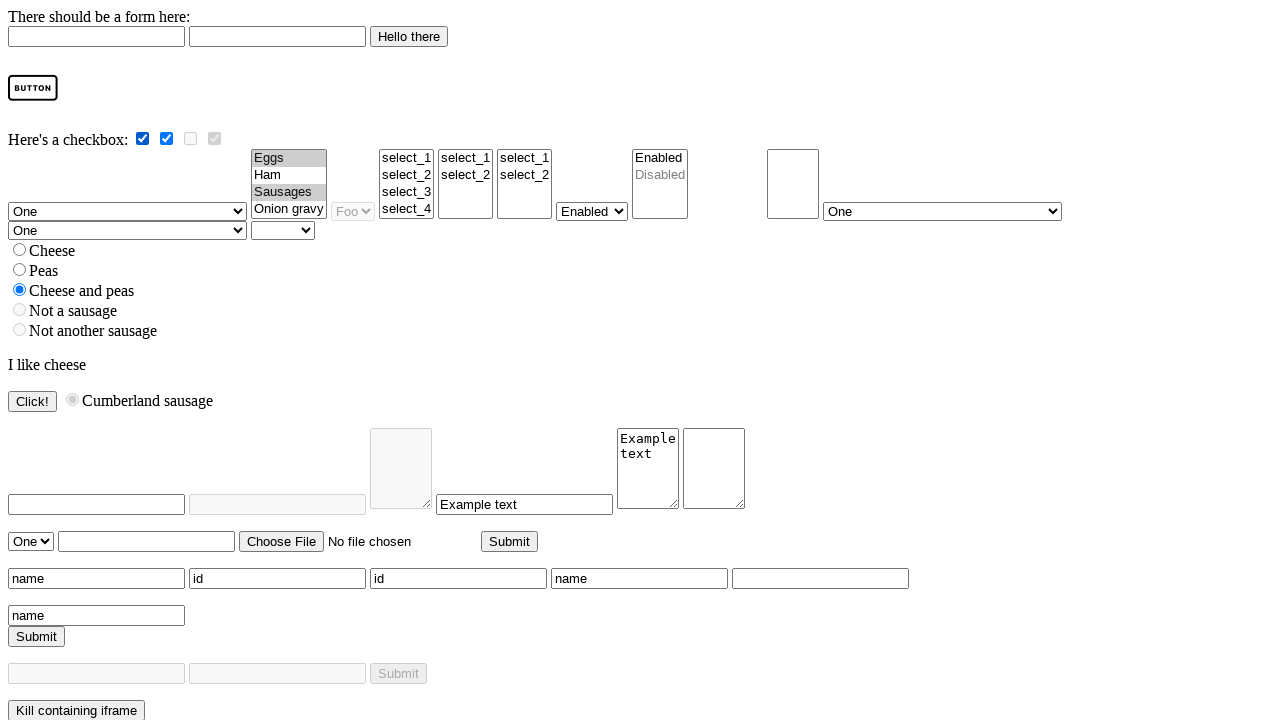